Tests clicking checkboxes using CSS selectors and verifies they become selected. Tests three checkboxes with IDs checkbox-1, checkbox-2, and checkbox-3.

Starting URL: https://formy-project.herokuapp.com/checkbox

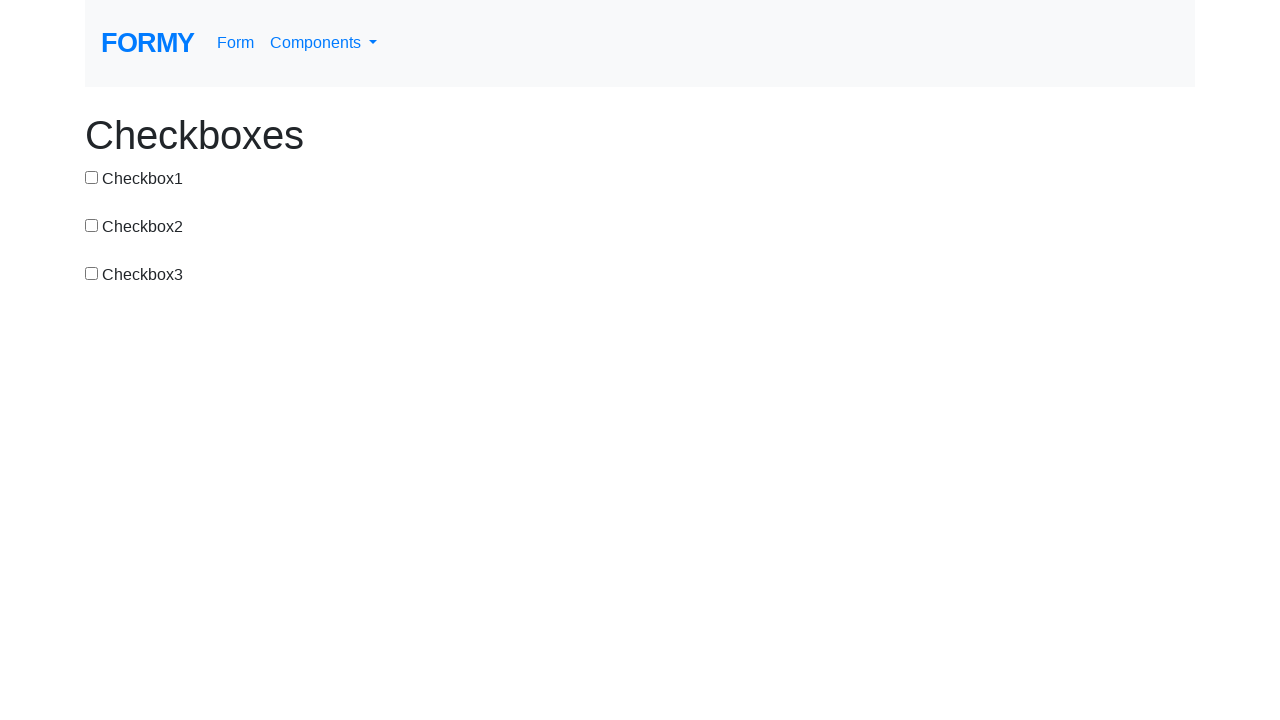

Clicked checkbox-1 at (92, 177) on #checkbox-1
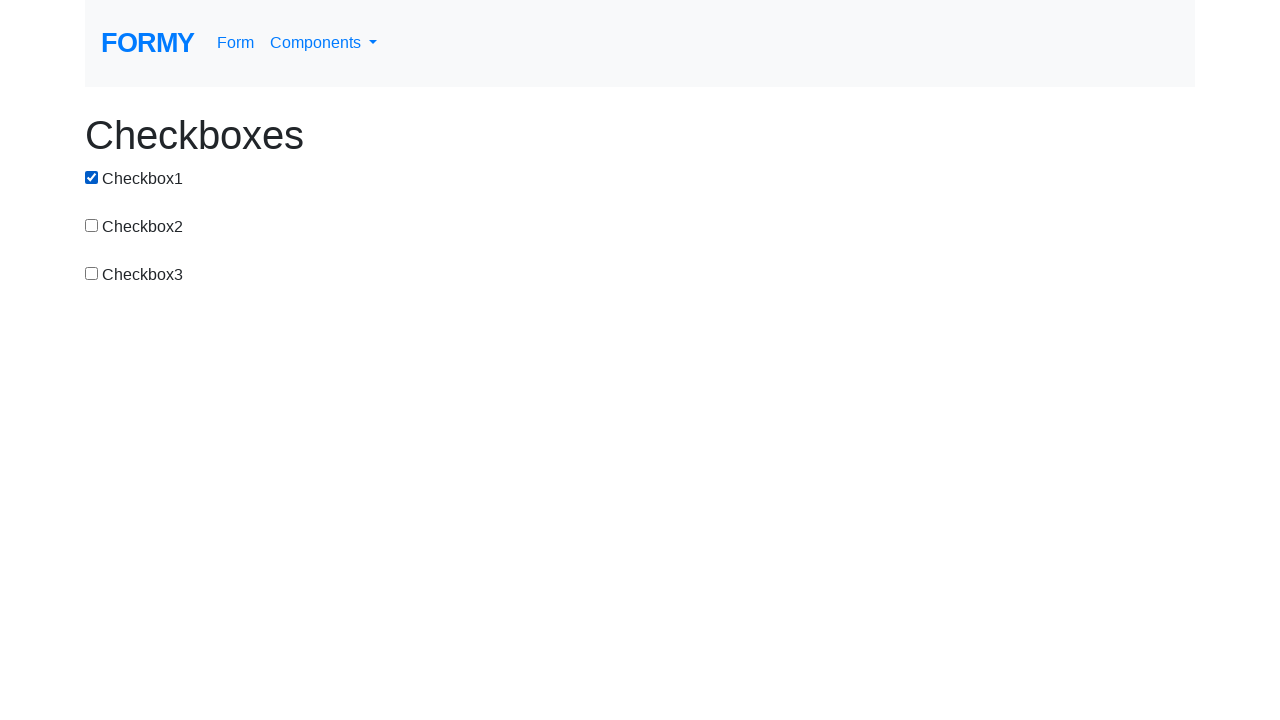

Verified checkbox-1 is selected
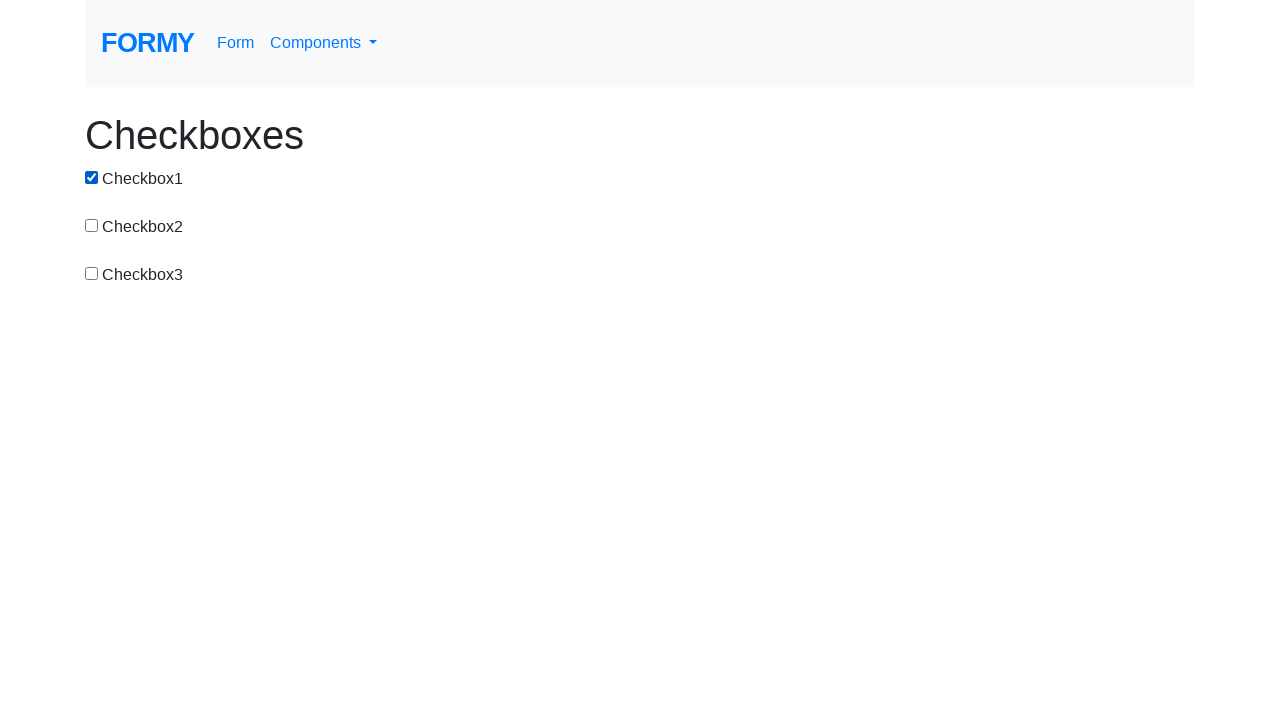

Clicked checkbox-2 at (92, 225) on #checkbox-2
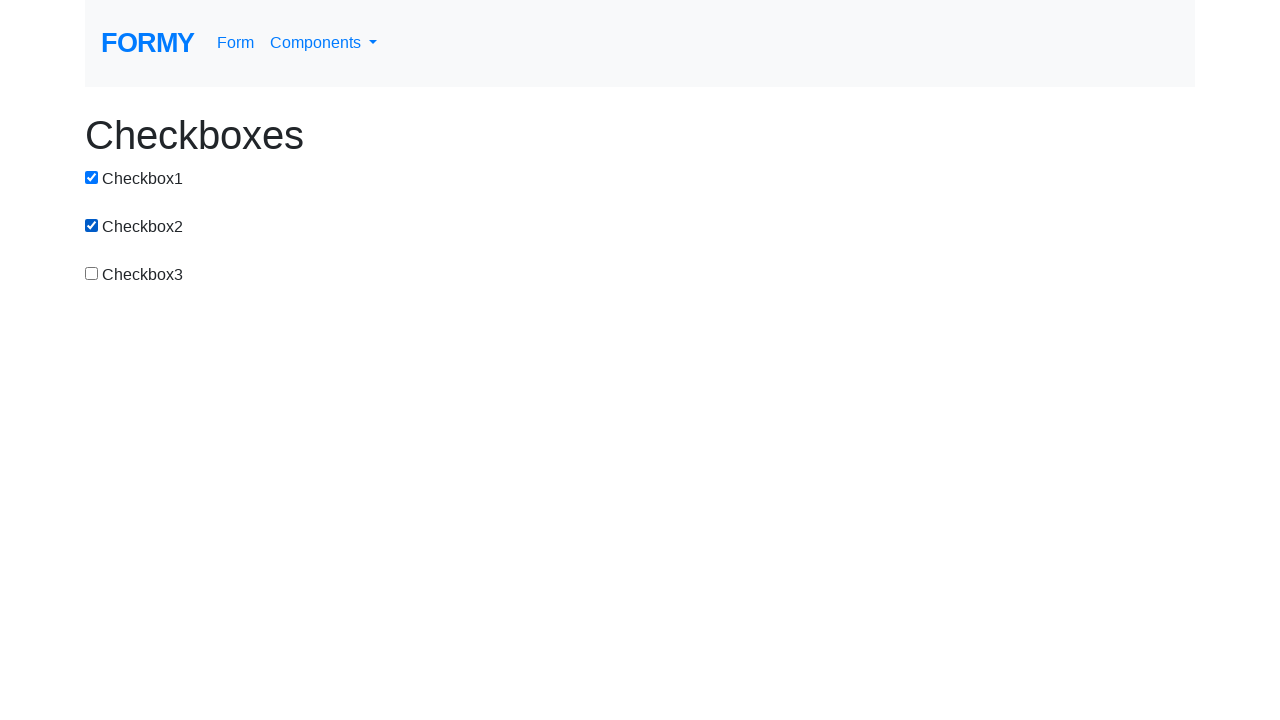

Verified checkbox-2 is selected
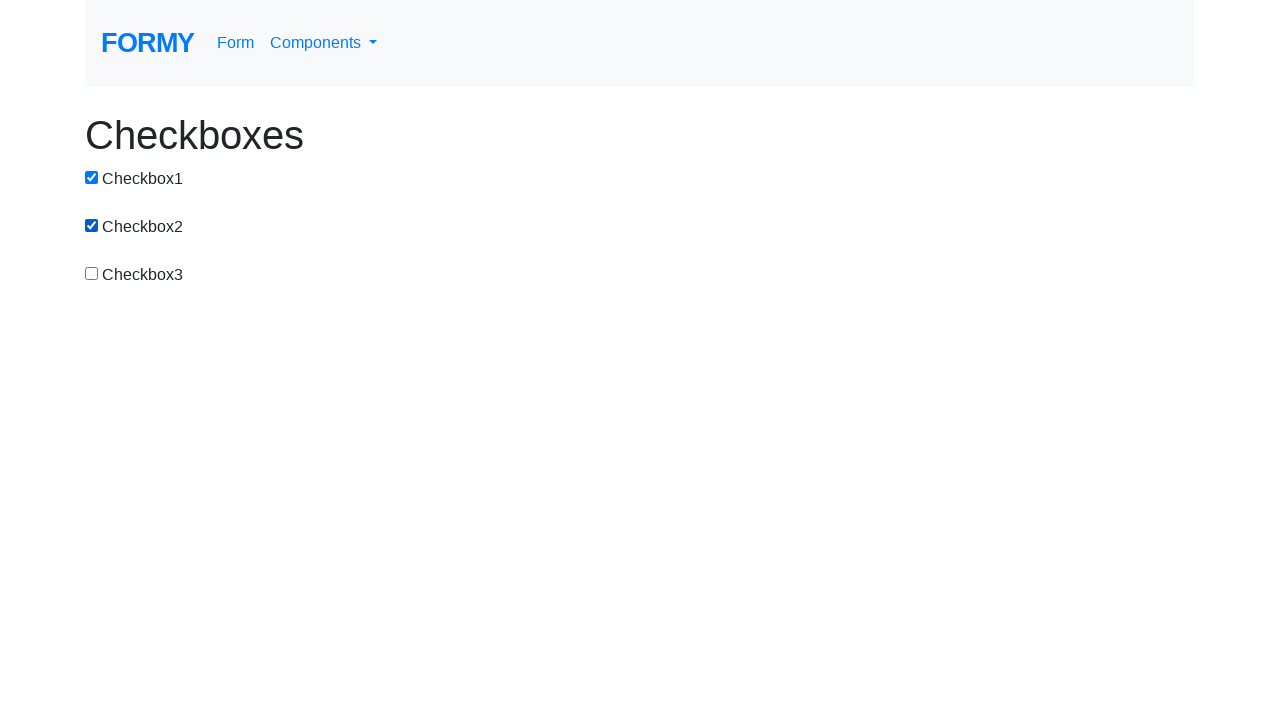

Clicked checkbox-3 at (92, 273) on #checkbox-3
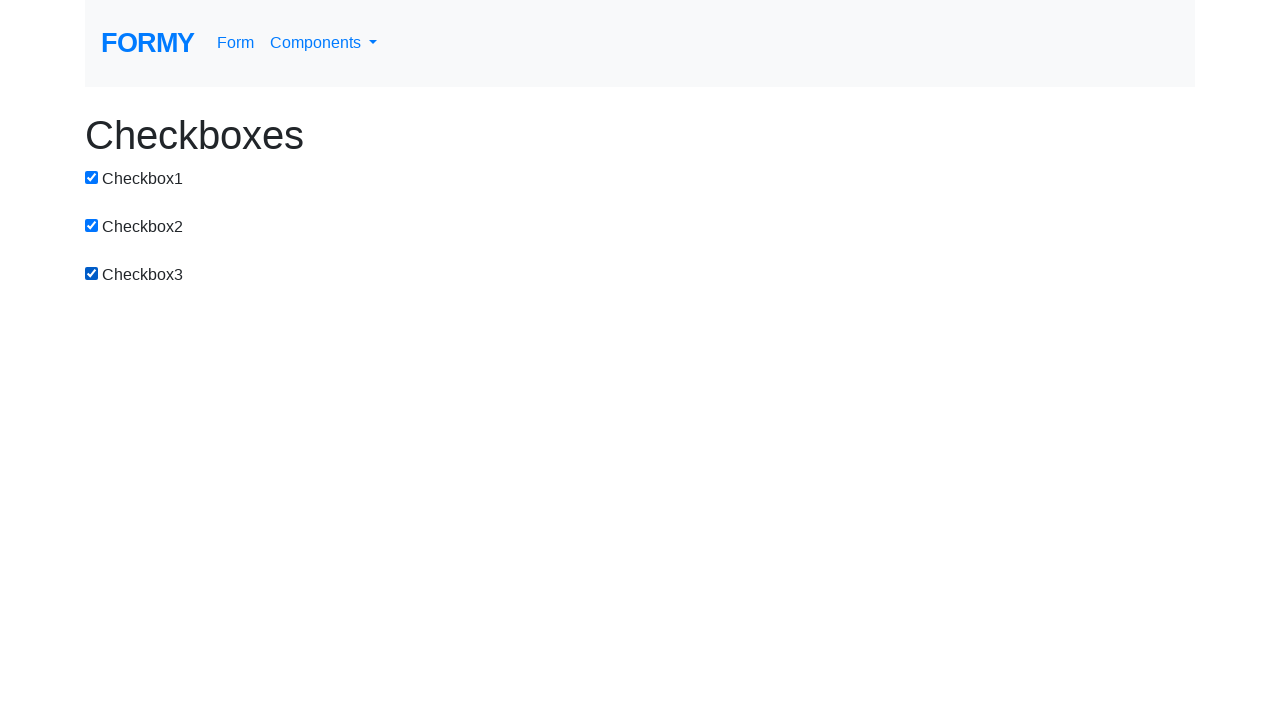

Verified checkbox-3 is selected
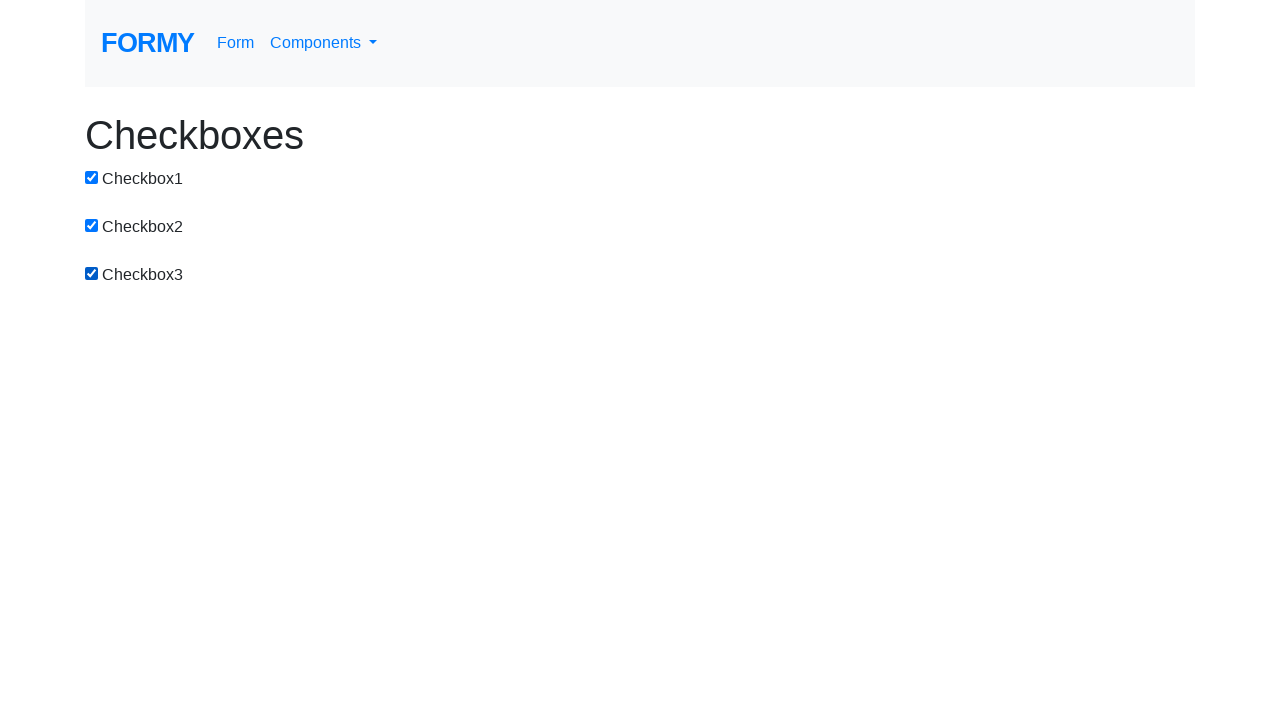

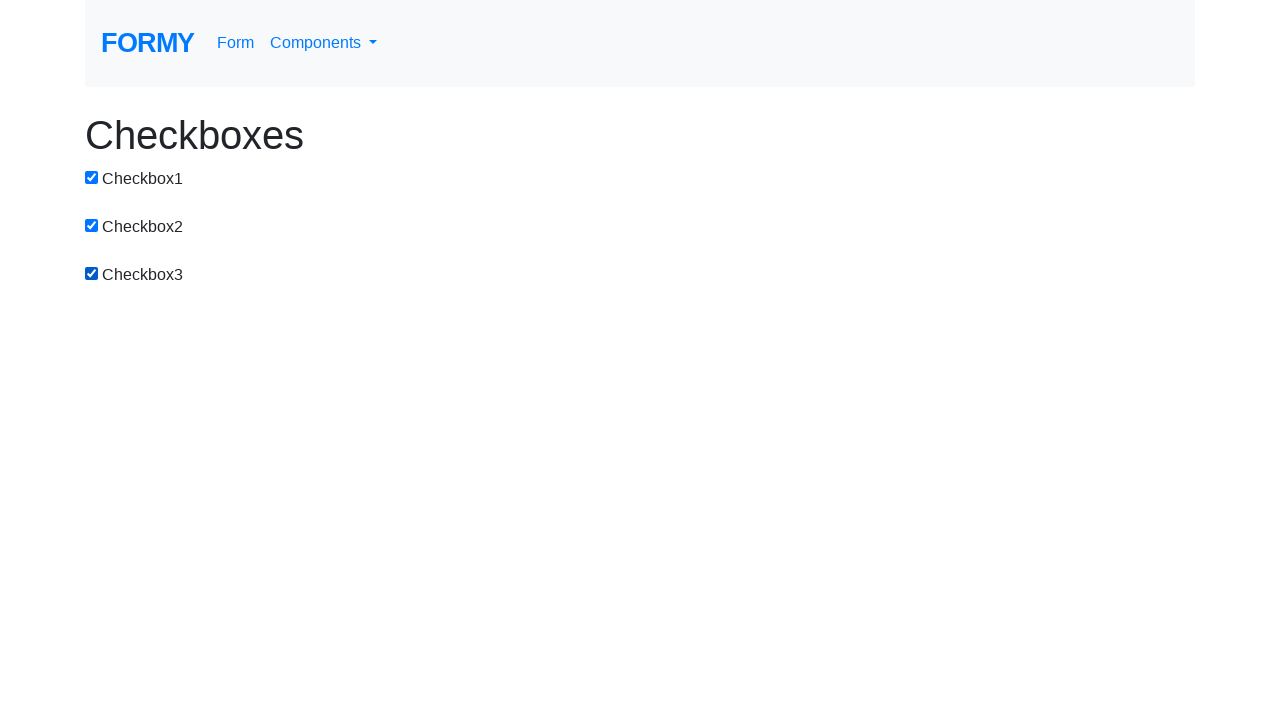